Tests a percentage calculator by finding what 10% of 10 is, expecting the result to end with 1

Starting URL: https://ru.onlinemschool.com/

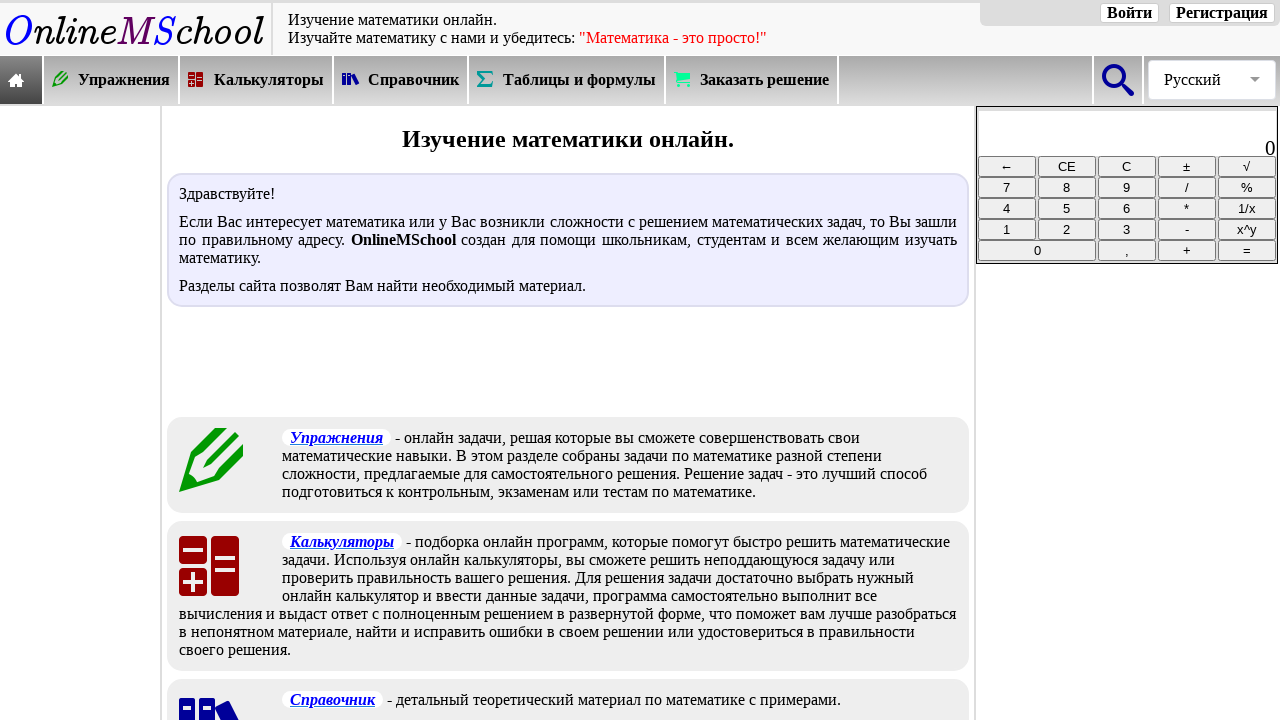

Calculators menu selector loaded
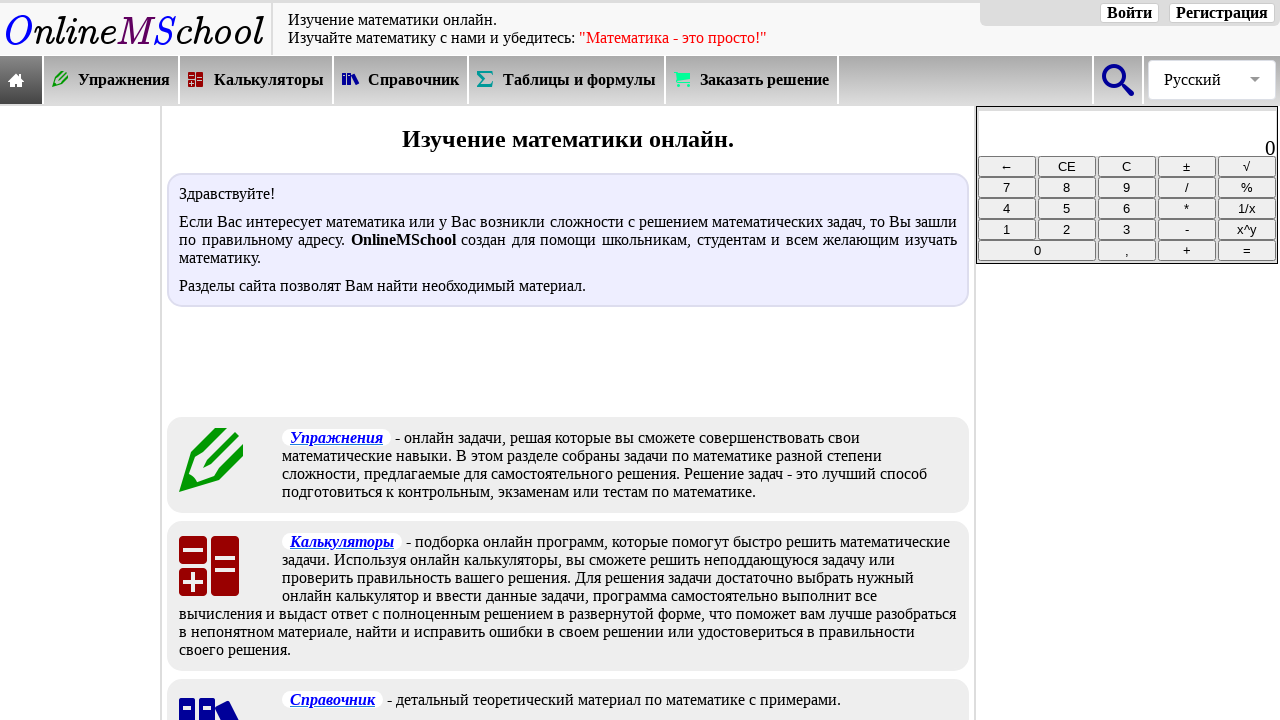

Clicked on calculators menu at (269, 80) on xpath=//*[@id="oms_body1"]/header/nav/div[2]/div[3]/a/div/div[2]
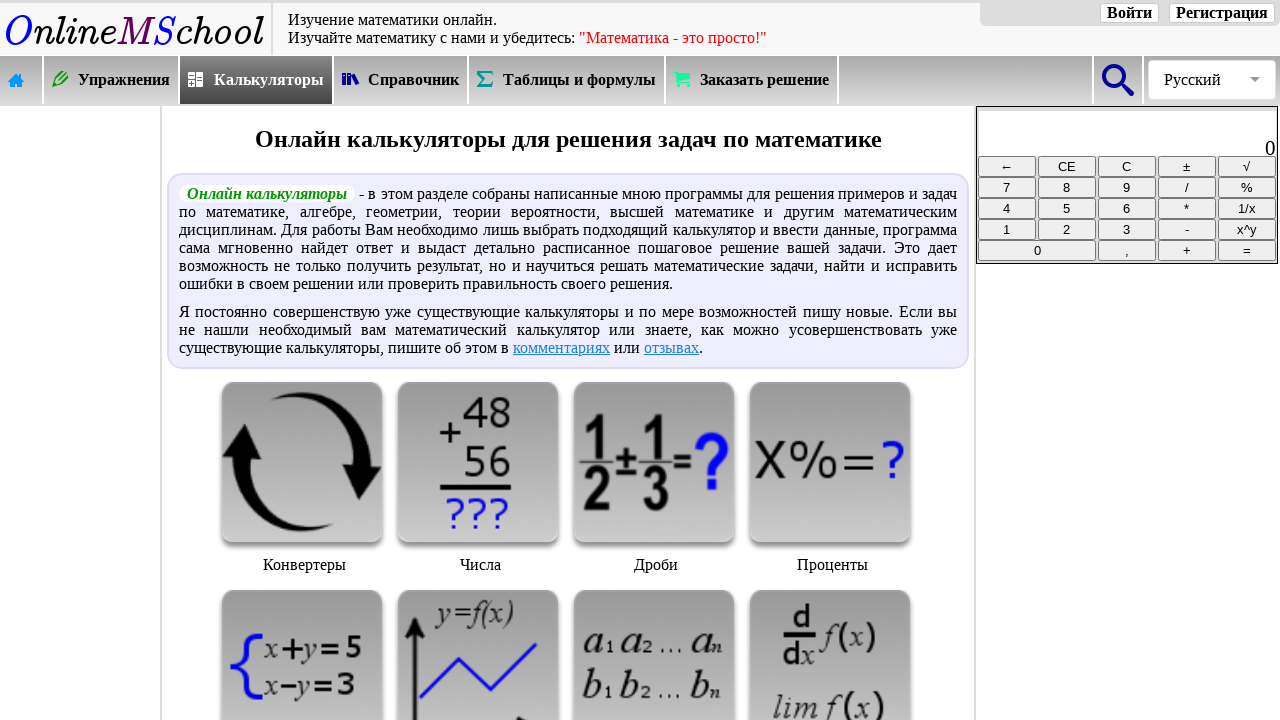

Percentage calculator section selector loaded
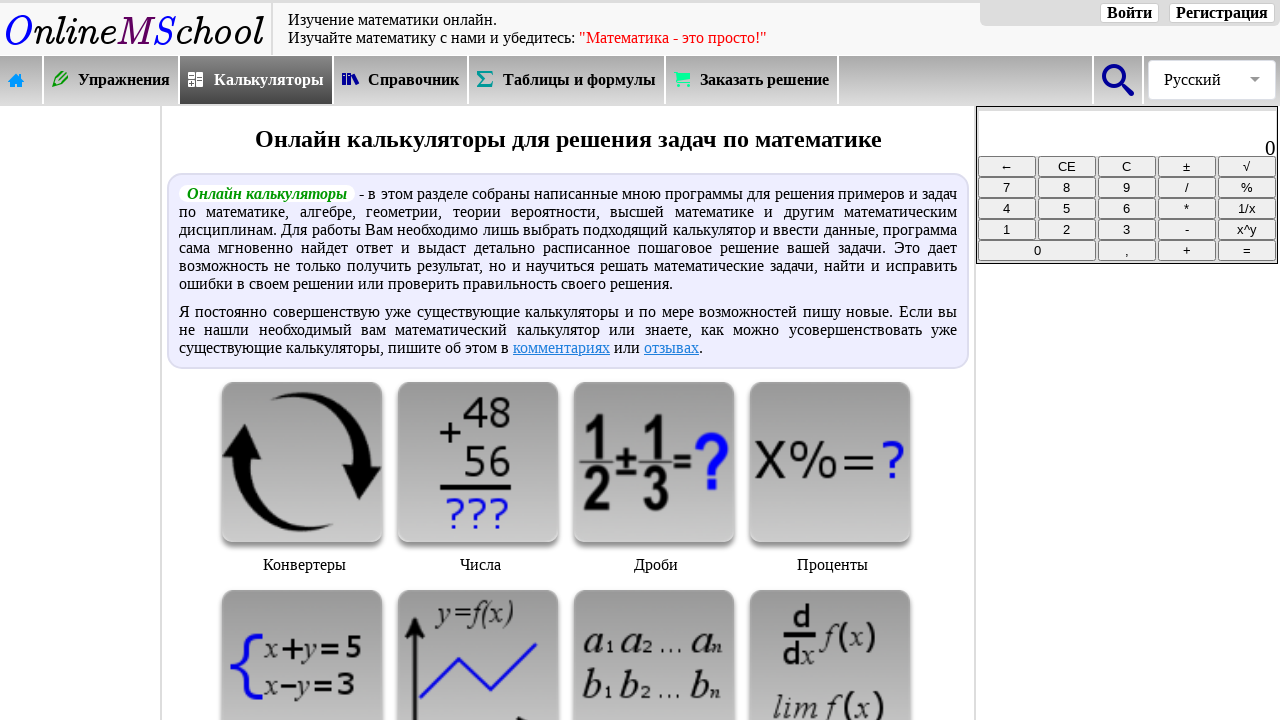

Clicked on percentage calculator section at (830, 462) on xpath=//*[@id="oms_center_block"]/div[3]/div[4]/img
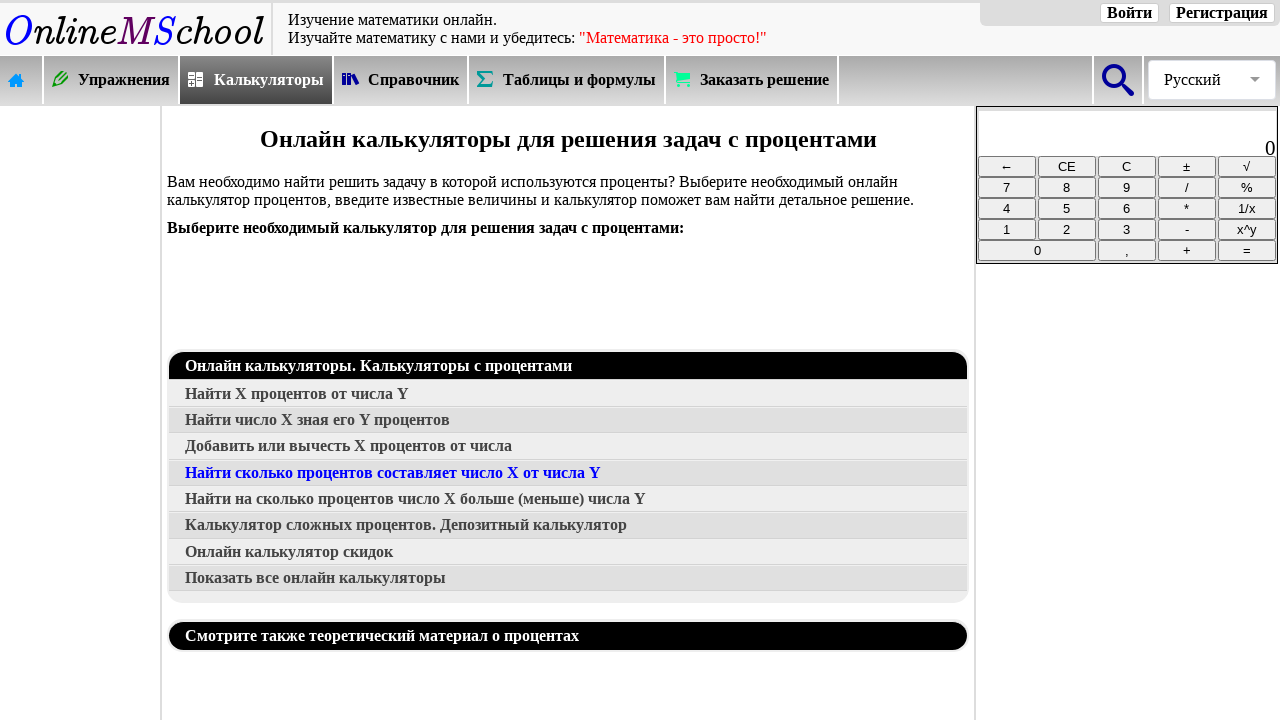

Specific percentage calculator option selector loaded
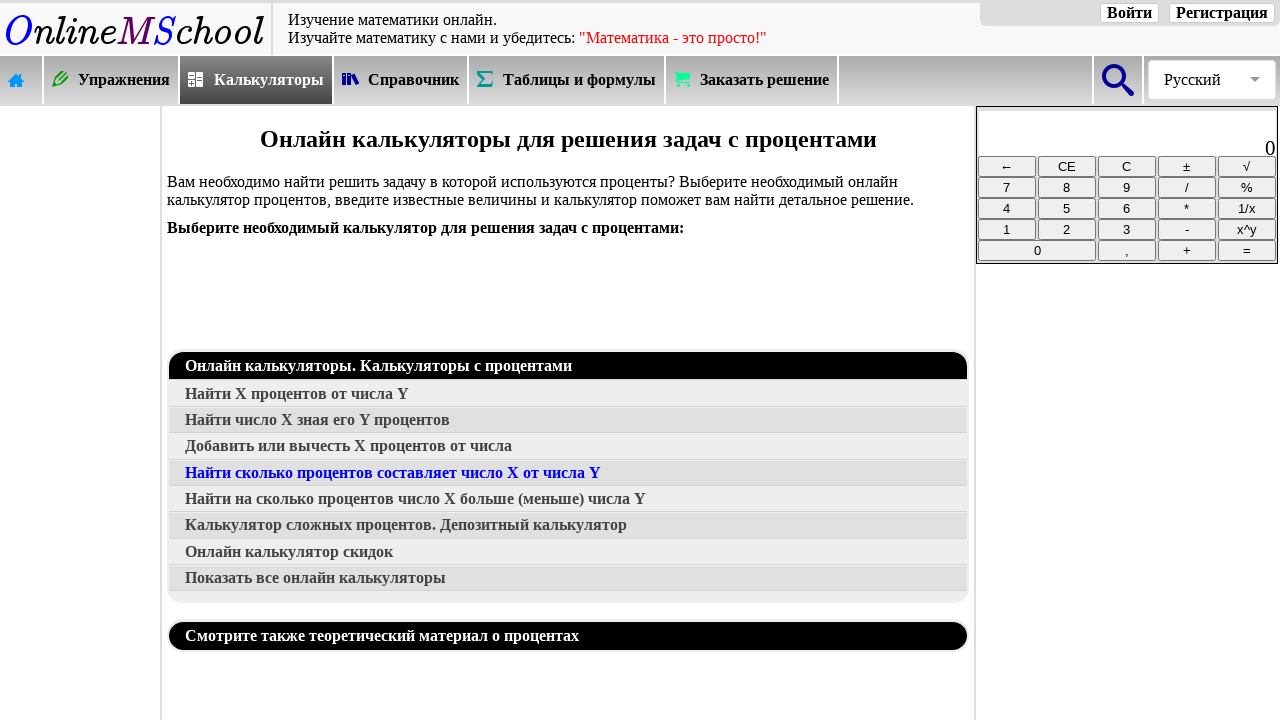

Clicked on specific percentage calculator option at (568, 394) on xpath=//*[@id="oms_center_block"]/div[3]/a[2]
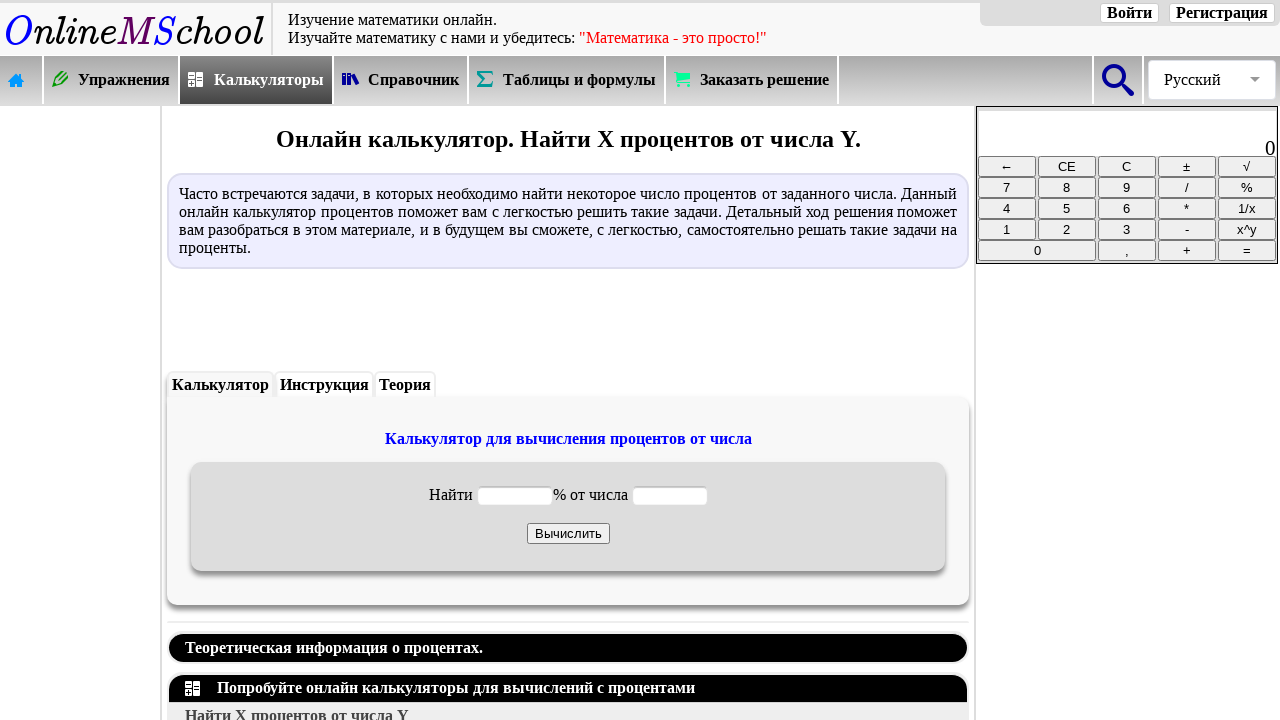

First input field (percentage) selector loaded
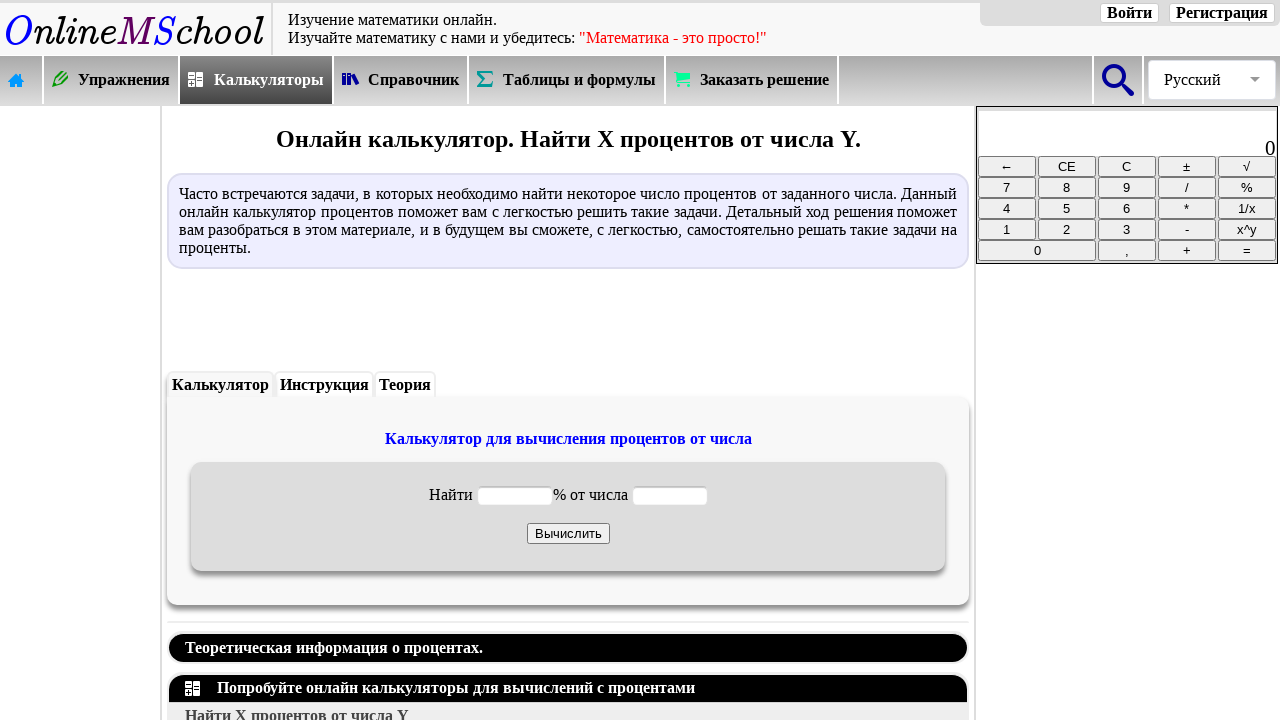

Entered 10 in percentage field on #oms_c1
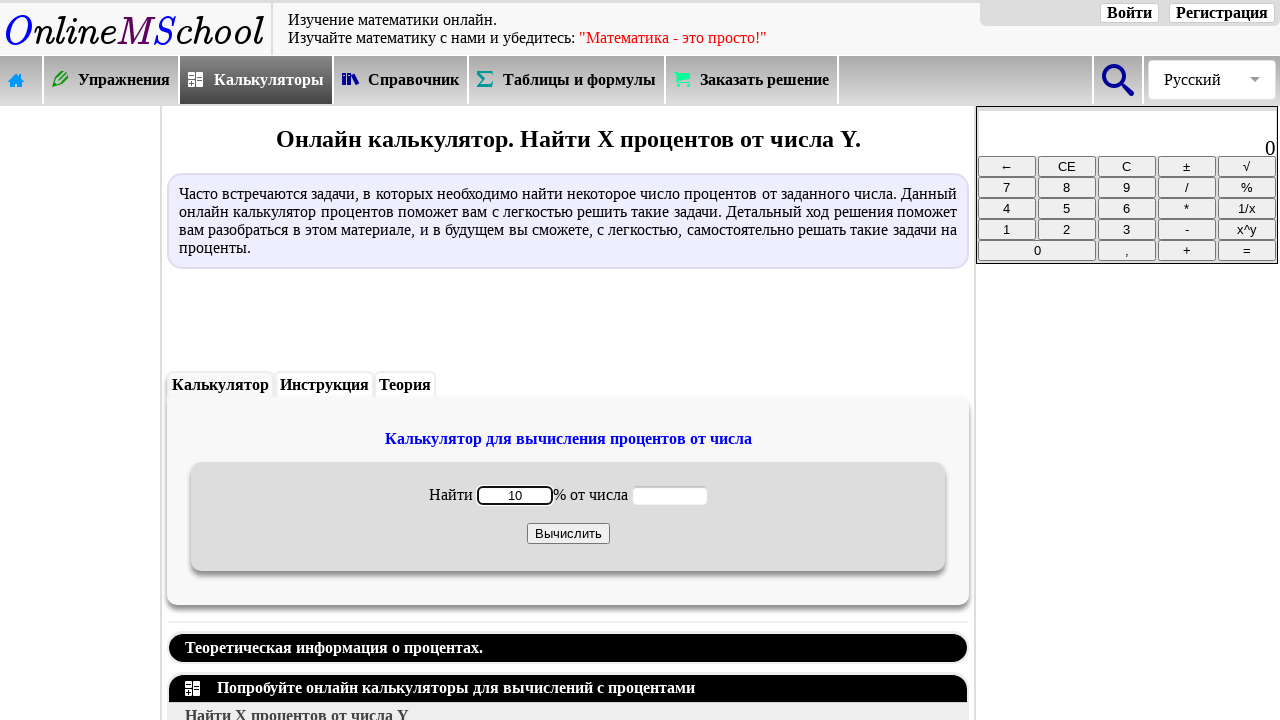

Second input field (number) selector loaded
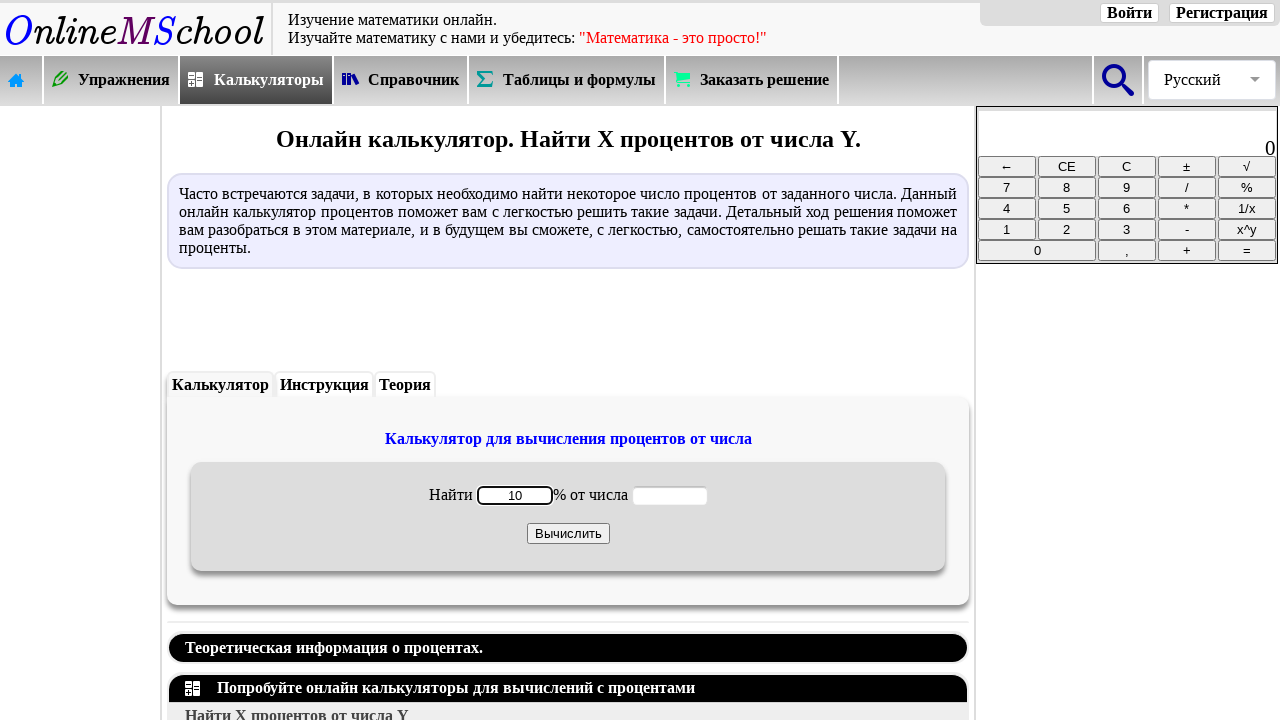

Entered 10 in number field on #oms_c2
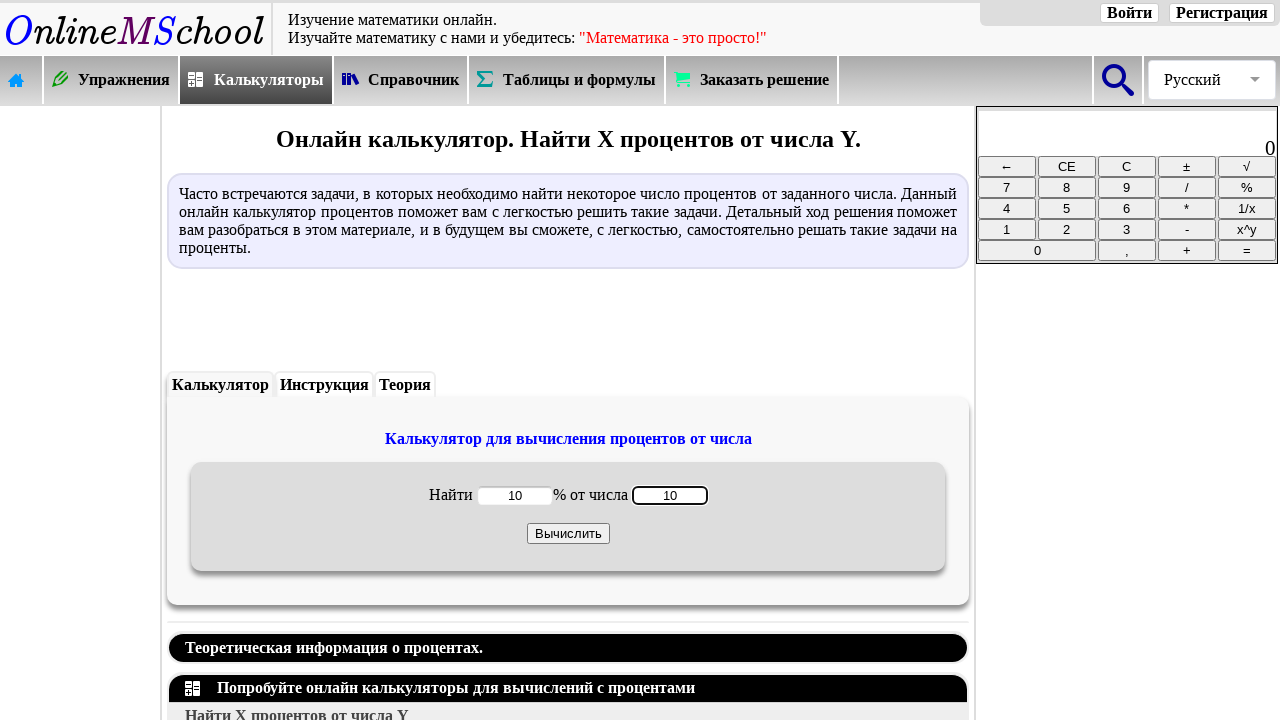

Calculate button selector loaded
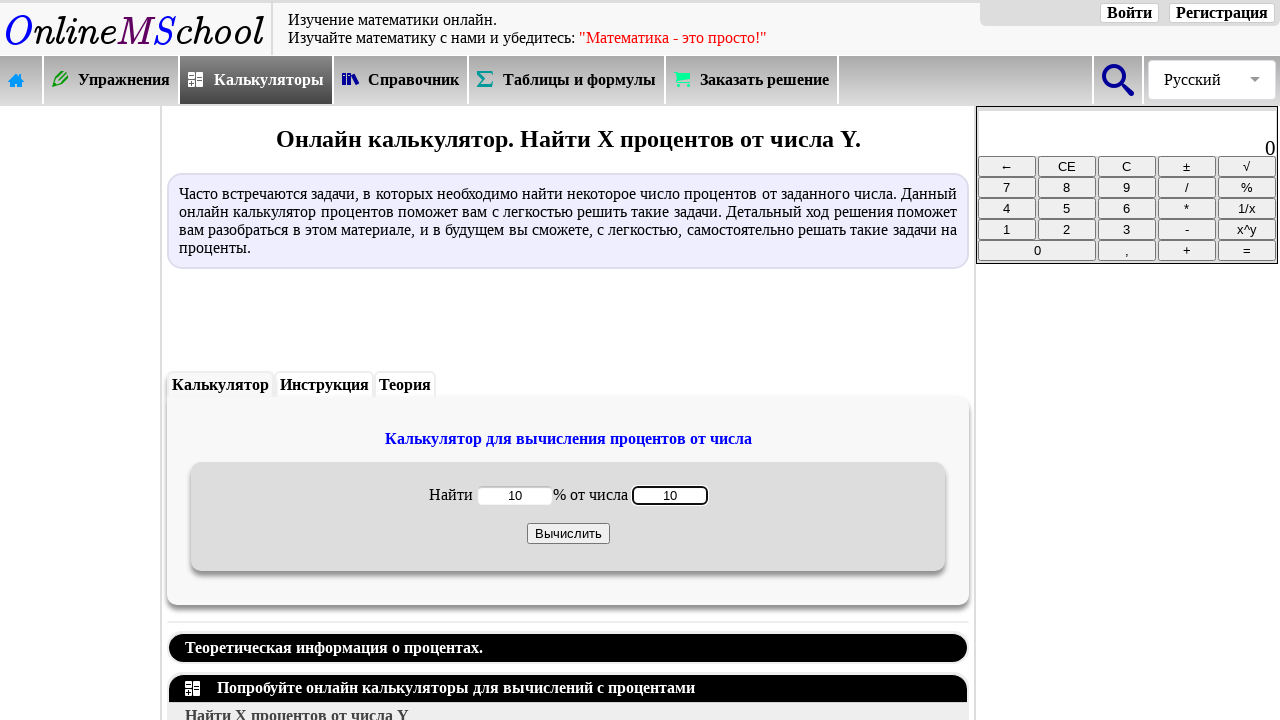

Clicked calculate button to compute 10% of 10 at (568, 533) on input[onclick="percent1('oms_c')"]
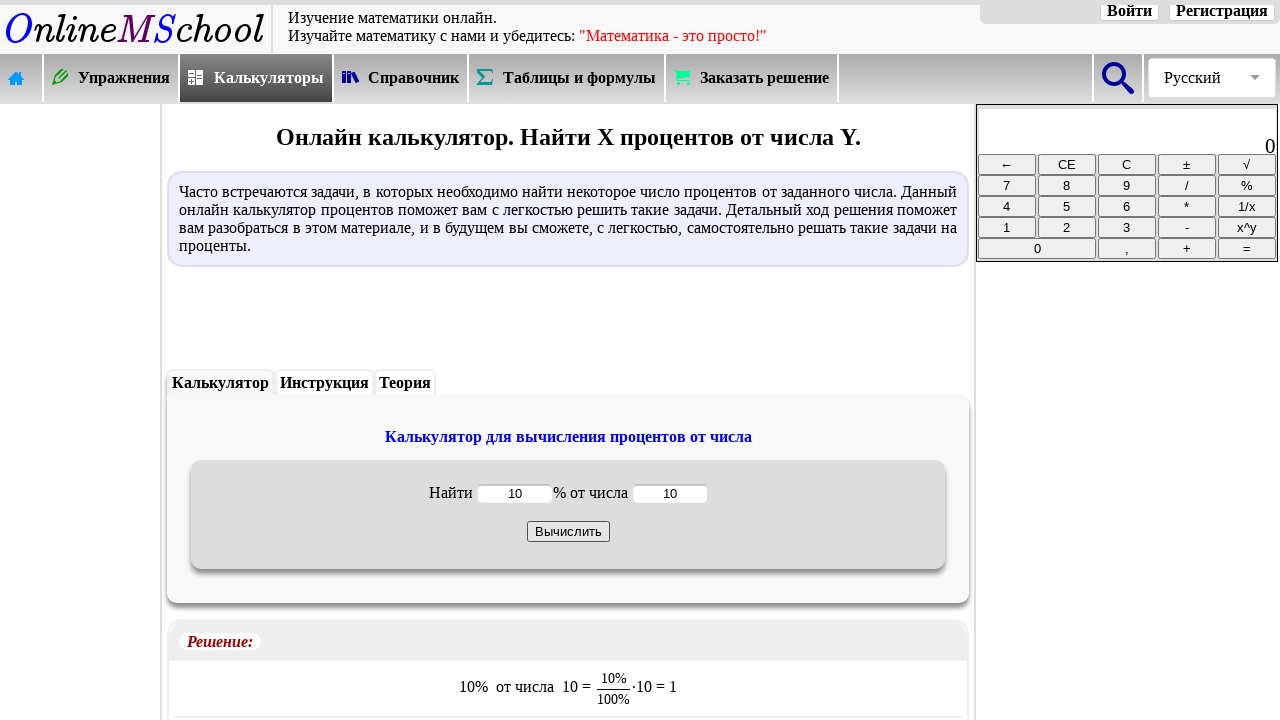

Result displayed on page
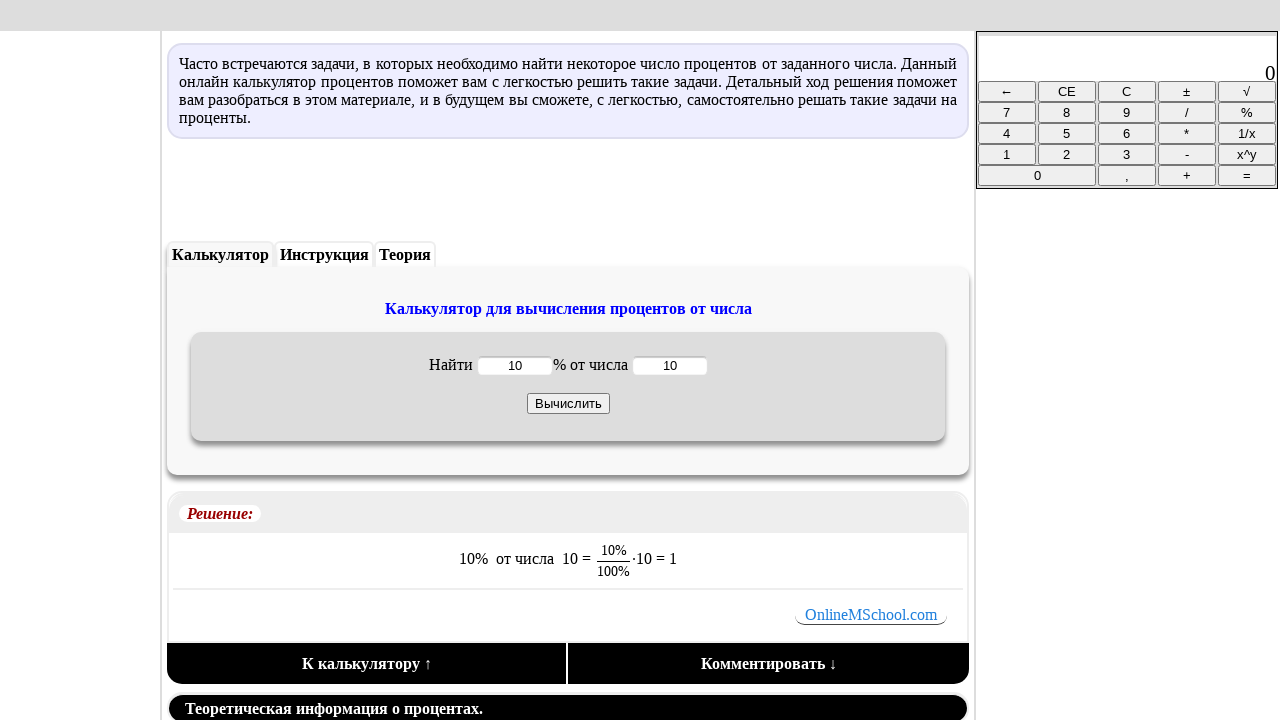

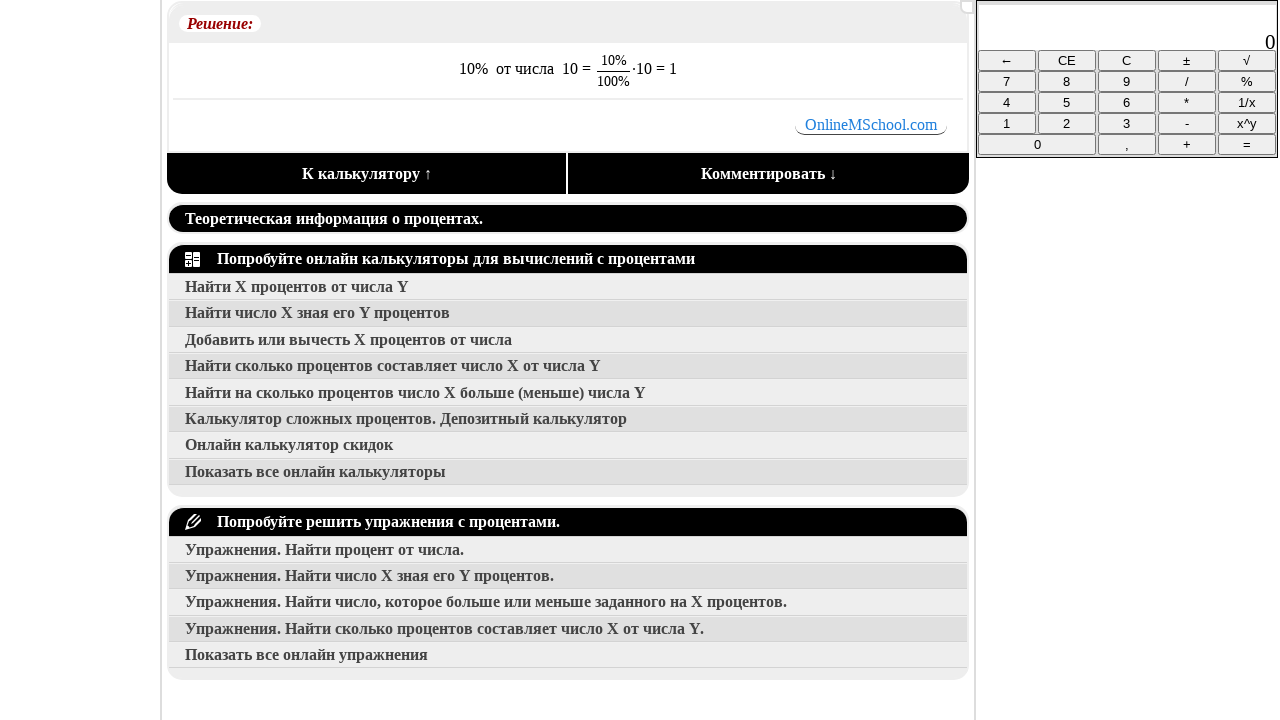